Tests a to-do list application by adding three tasks, marking them as complete, and then clearing all completed tasks

Starting URL: https://v1.training-support.net/selenium

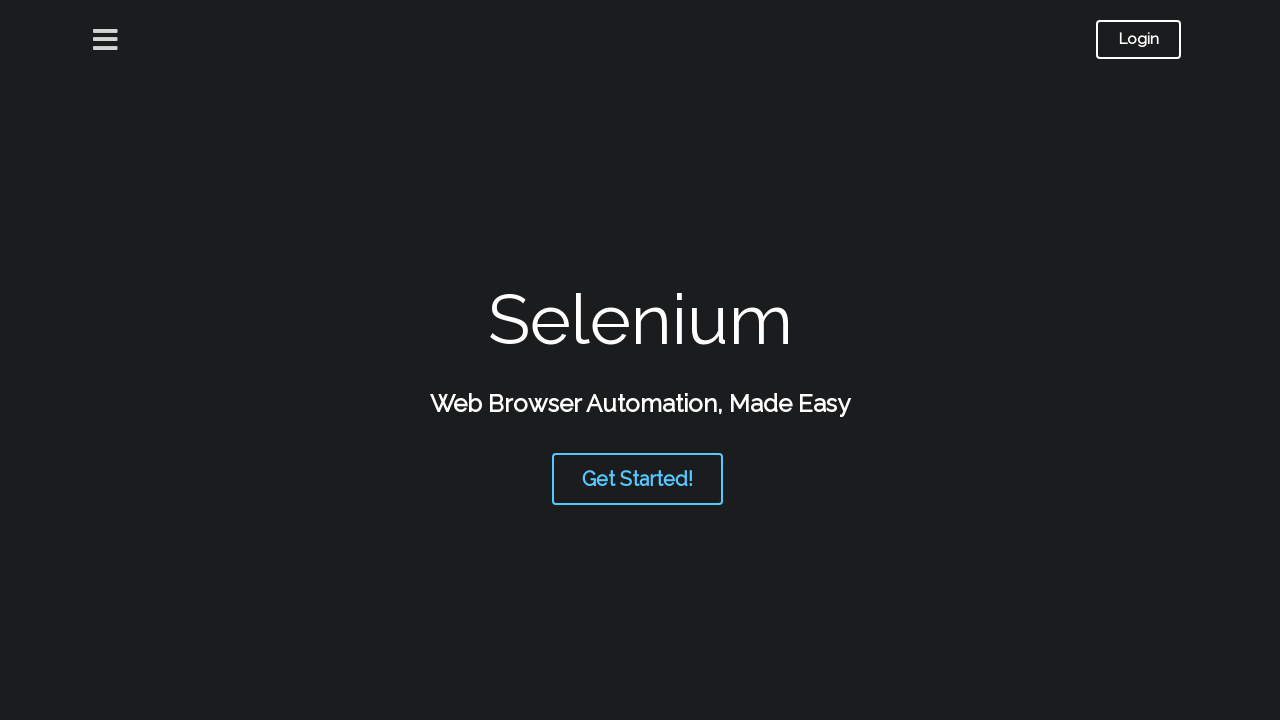

Scrolled to To-Do List element
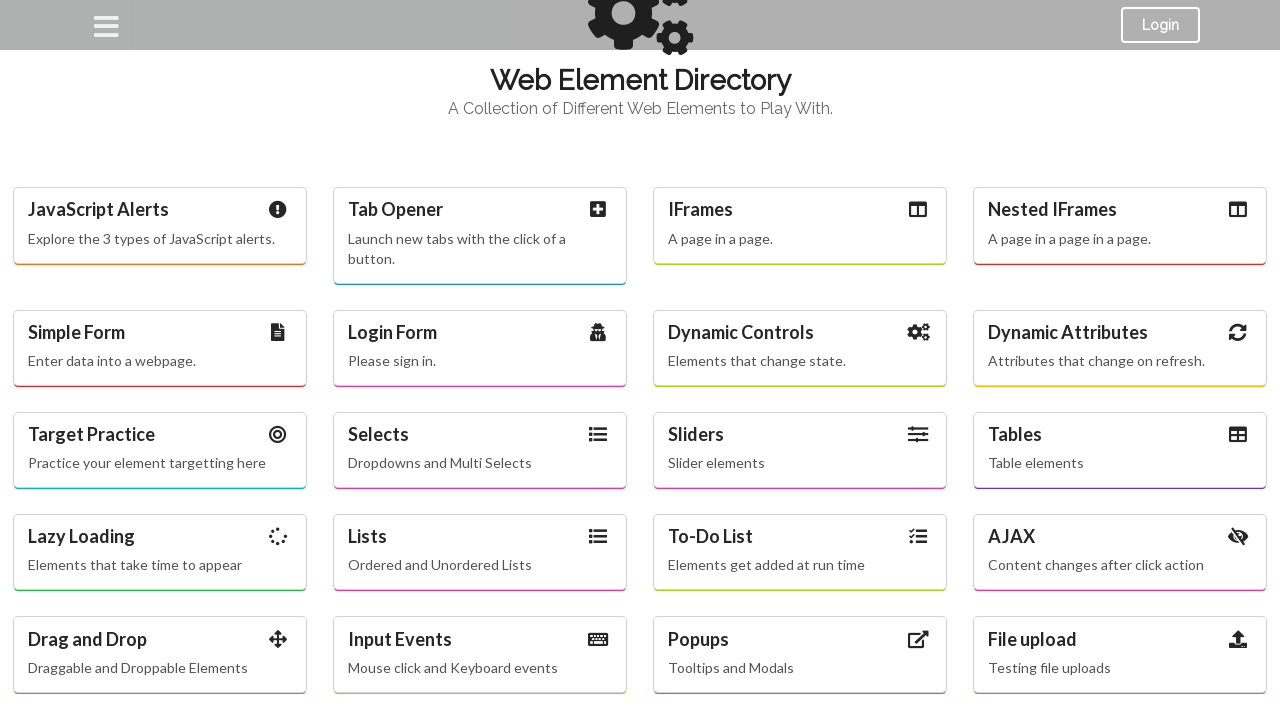

Clicked on To-Do List link at (800, 537) on xpath=//div[@class='header' and contains(text(),'To-Do List')]
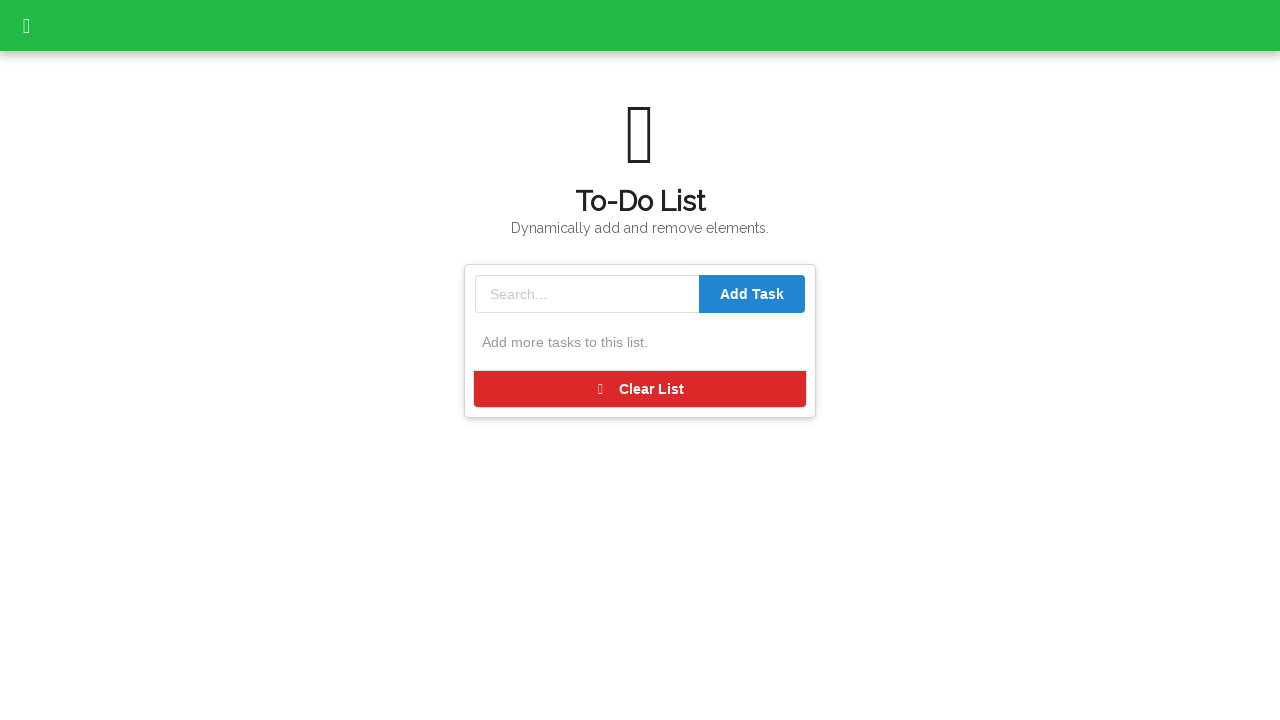

Task input field is visible
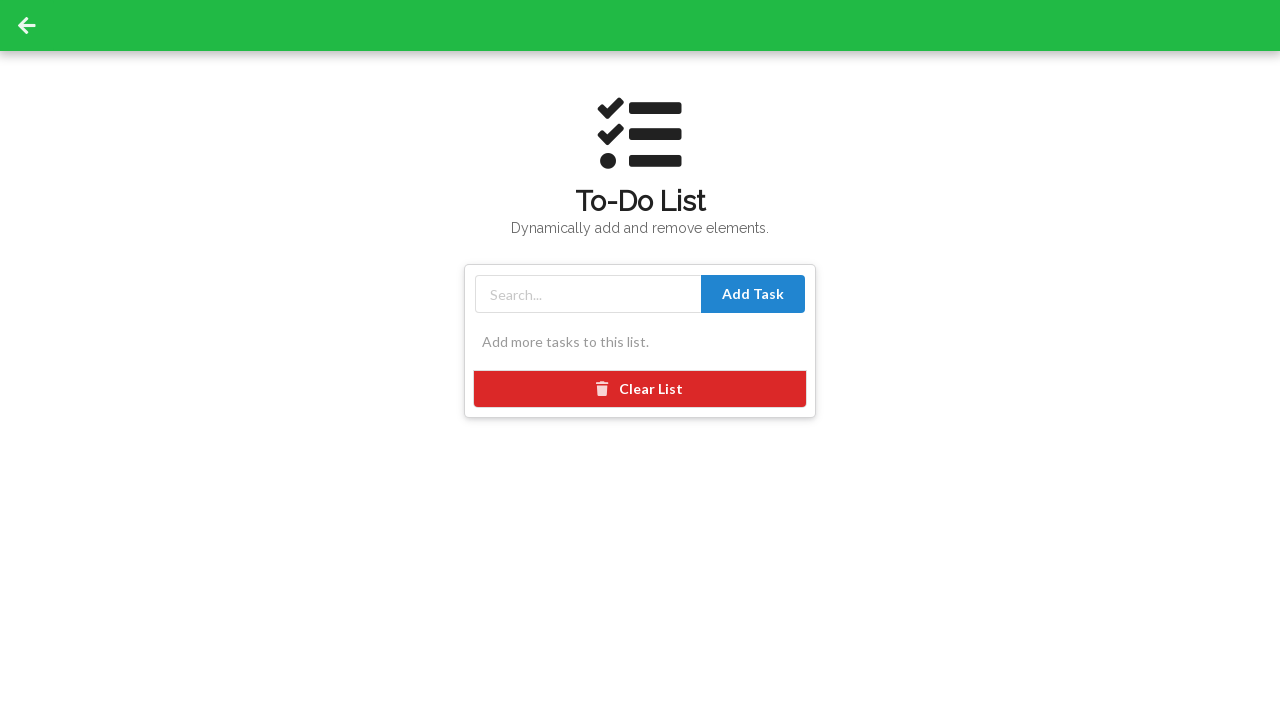

Clicked on bottom area to ensure focus at (640, 389) on .bottom
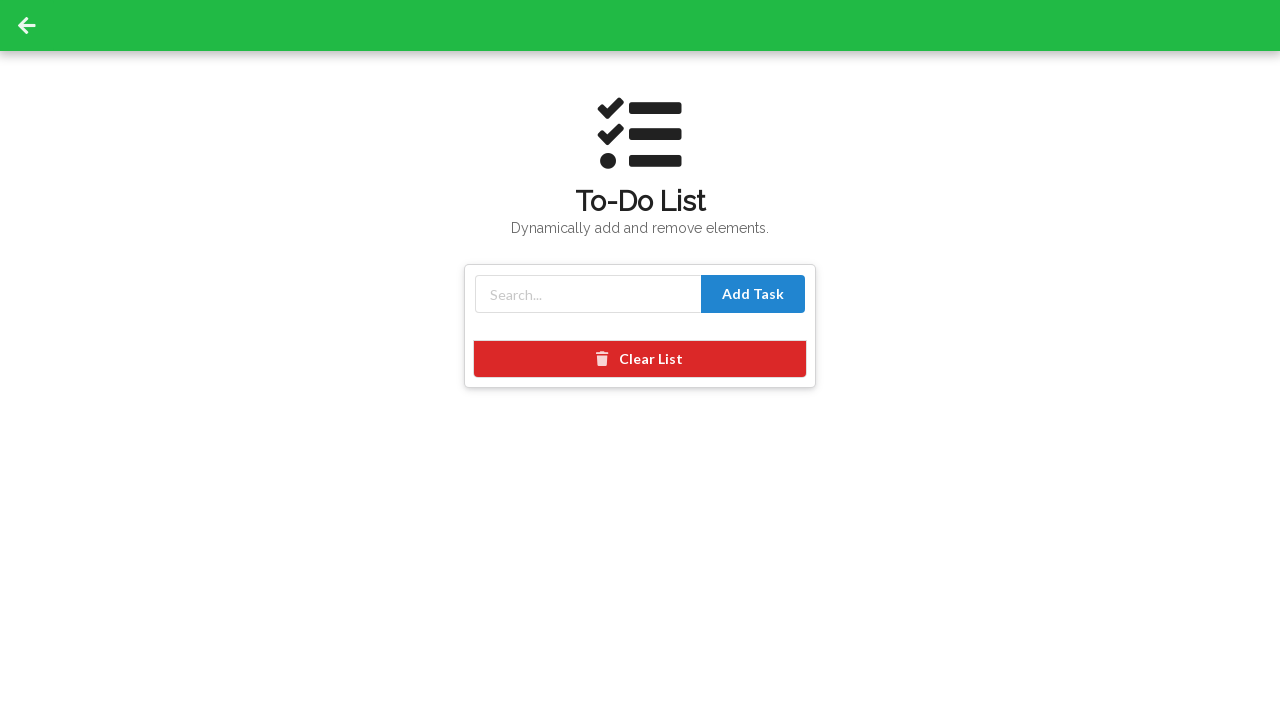

Filled task input with 'Appium Practice' on #taskInput
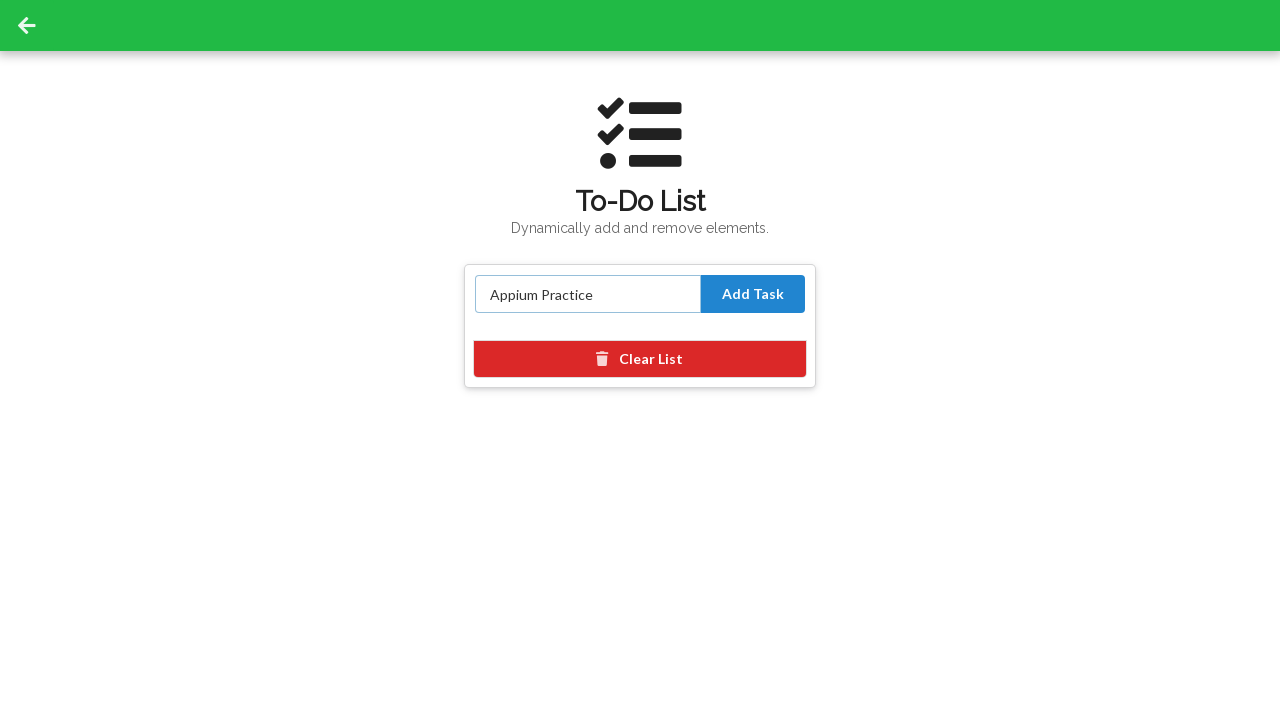

Clicked Add Task button for first task at (753, 294) on xpath=//button[text() = 'Add Task']
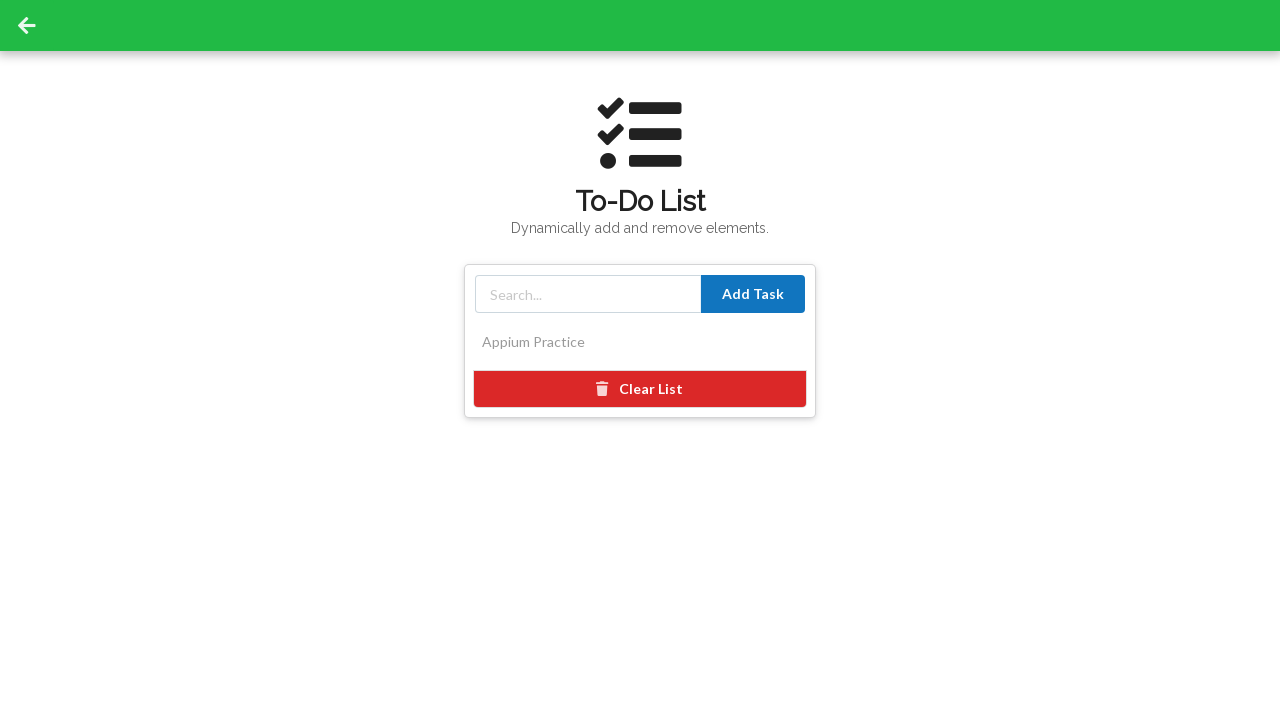

Filled task input with 'Keep Learning' on #taskInput
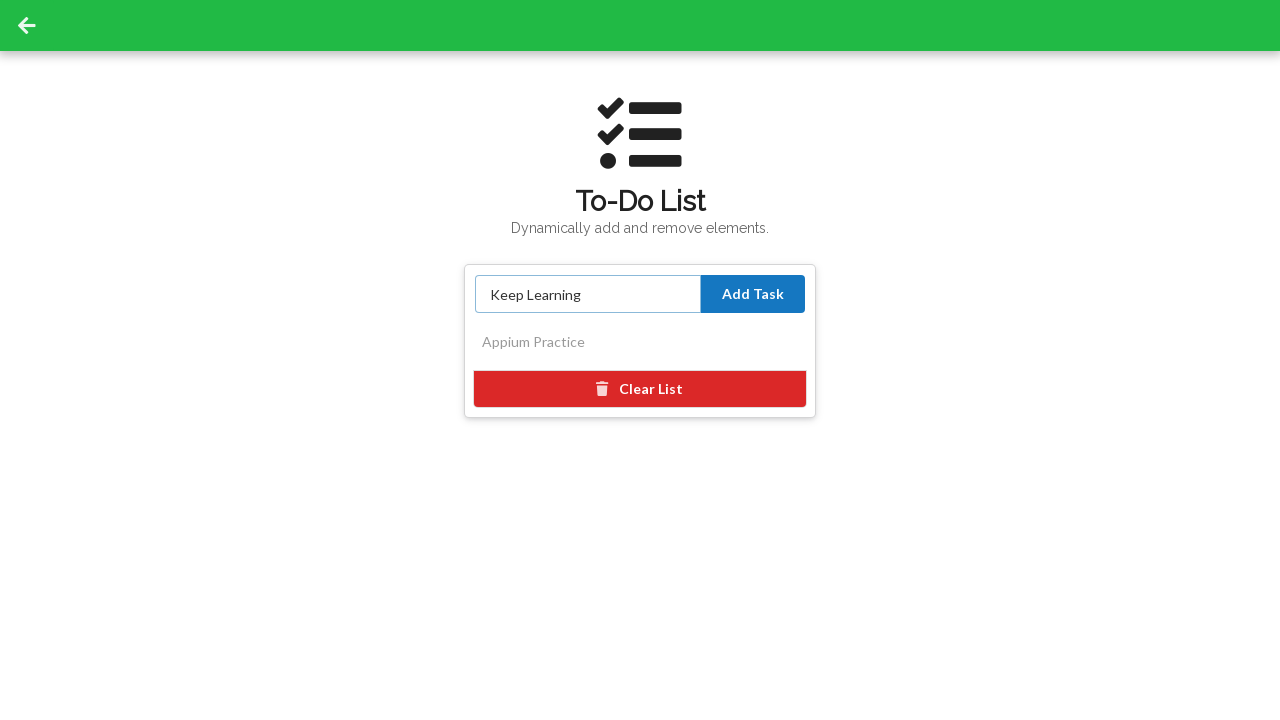

Clicked Add Task button for second task at (753, 294) on xpath=//button[text() = 'Add Task']
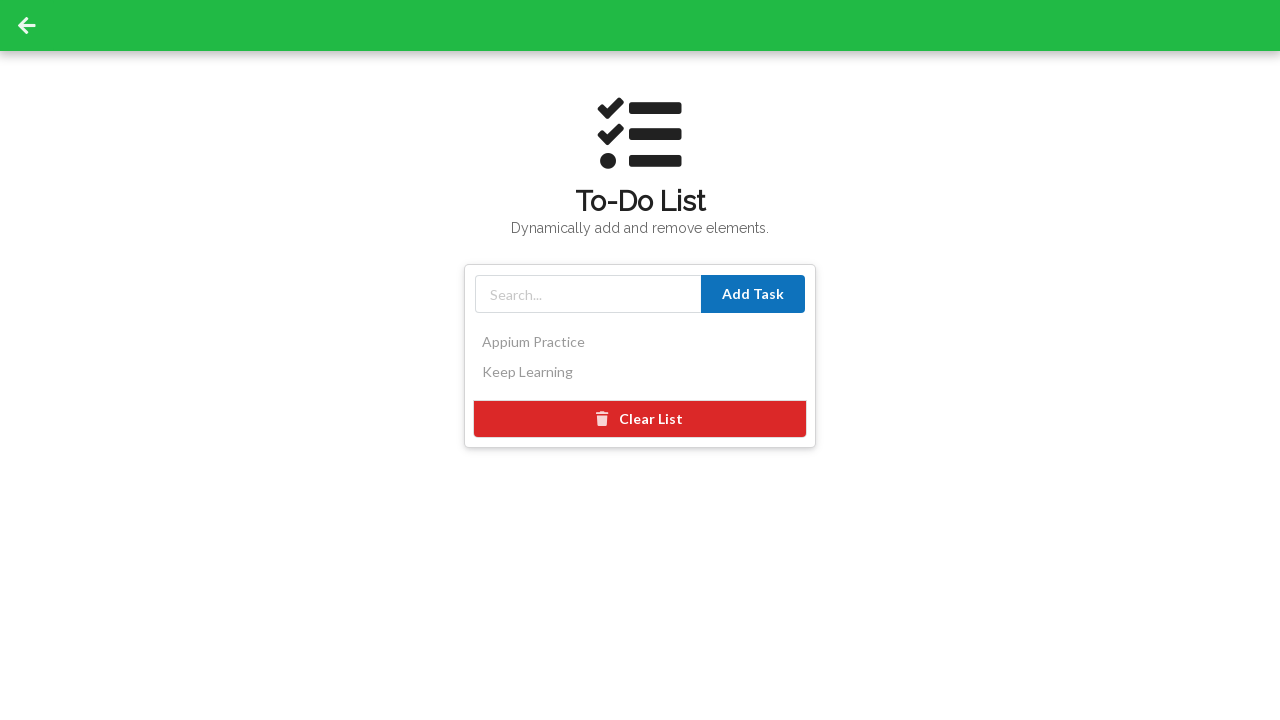

Filled task input with 'Motivate Yourself' on #taskInput
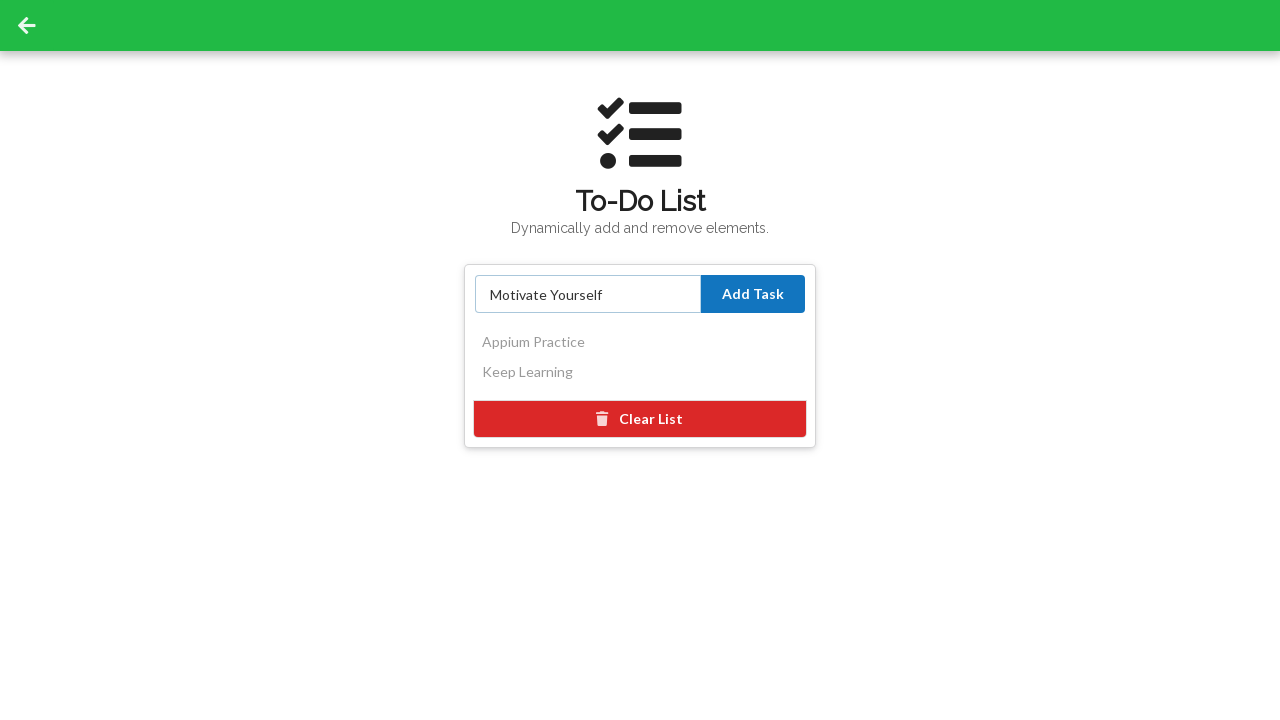

Clicked Add Task button for third task at (753, 294) on xpath=//button[text() = 'Add Task']
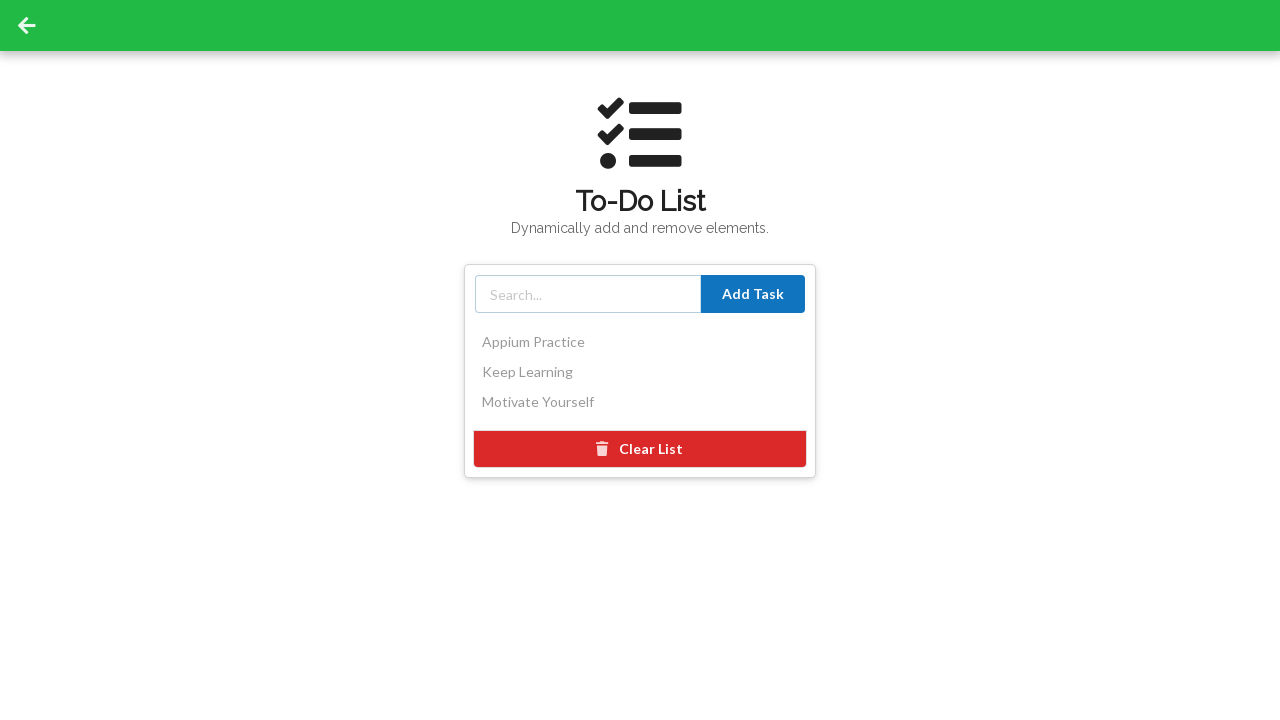

Clicked on a task to mark it as complete at (640, 342) on .item >> nth=0
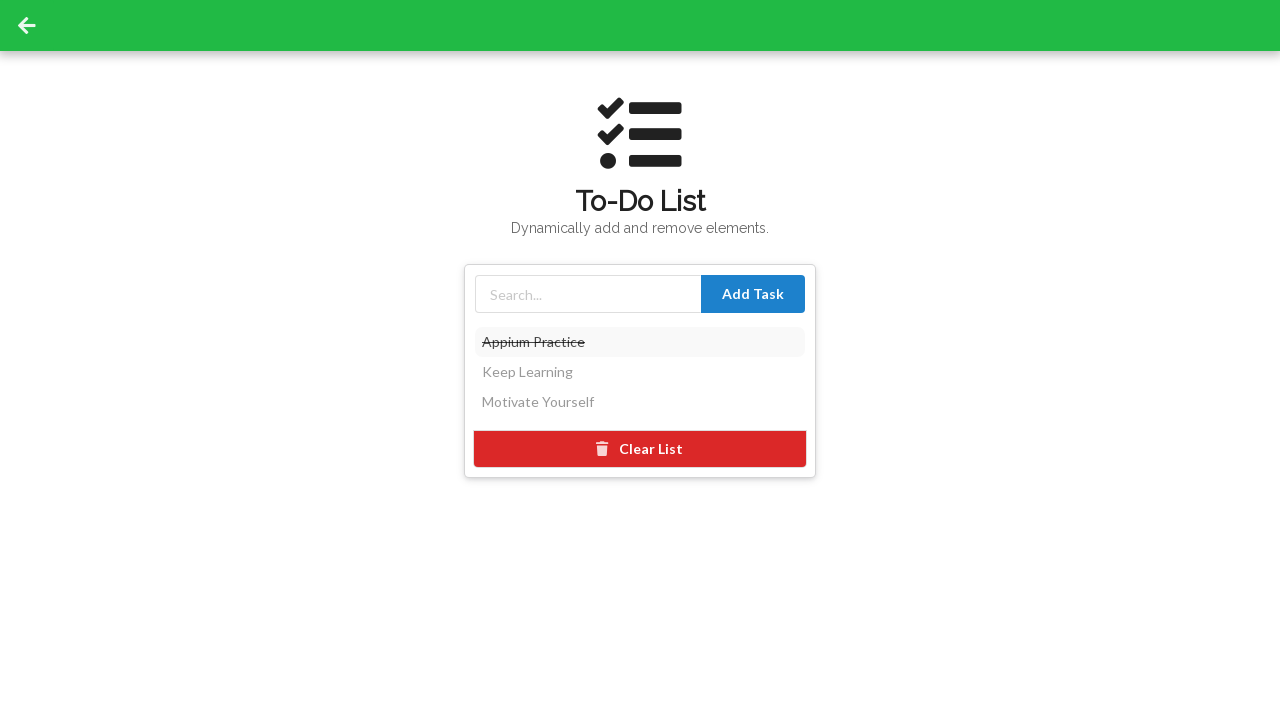

Clicked on a task to mark it as complete at (640, 372) on .item >> nth=1
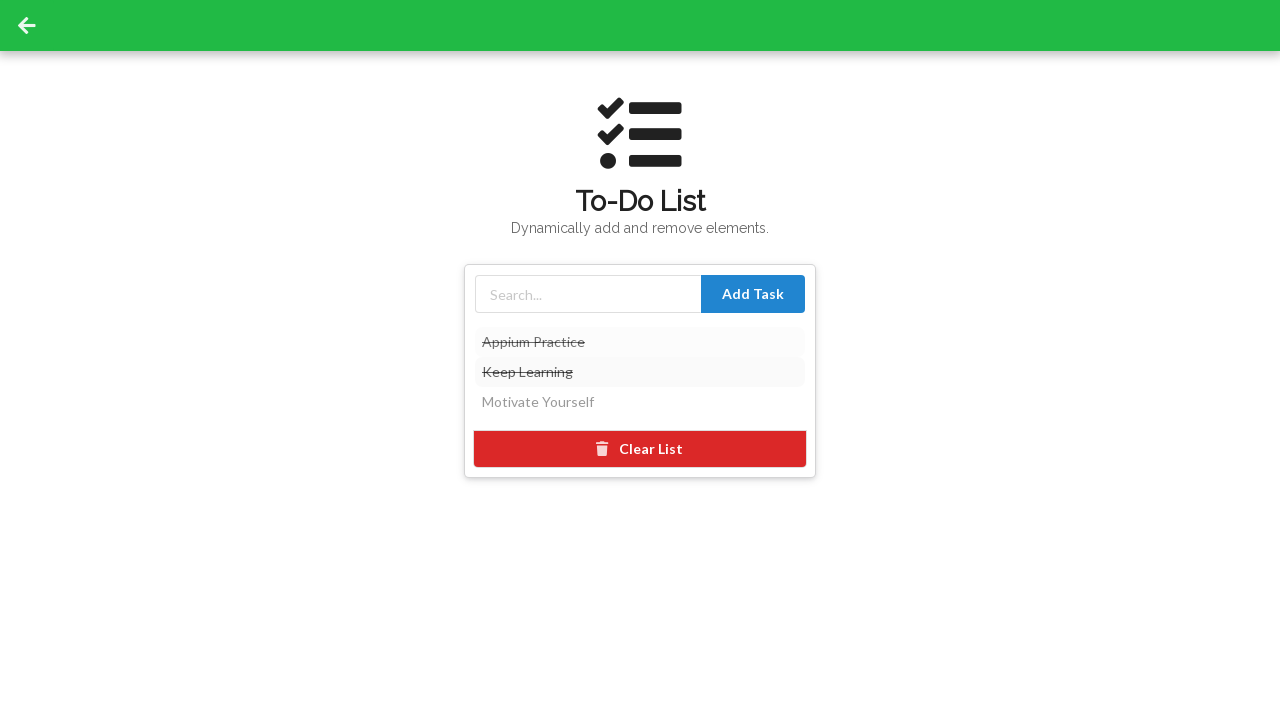

Clicked on a task to mark it as complete at (640, 402) on .item >> nth=2
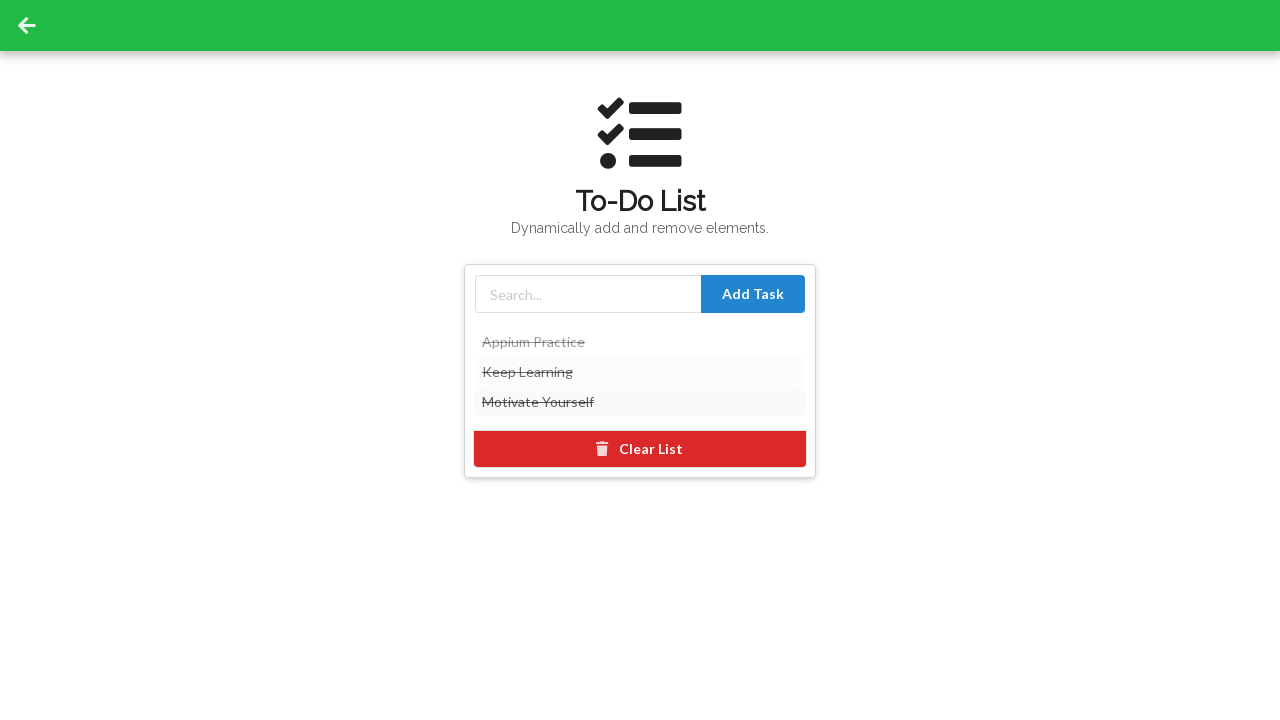

Clicked bottom area to clear all completed tasks at (640, 449) on .bottom
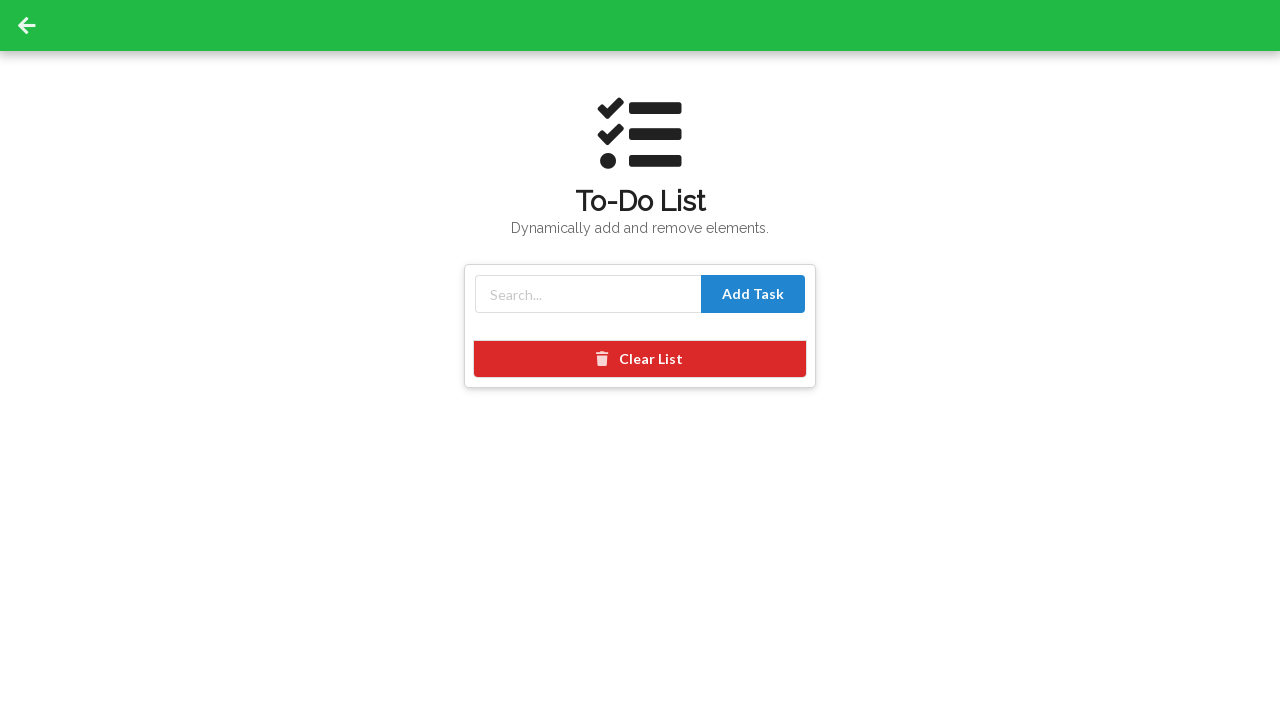

Verified that all tasks have been cleared successfully
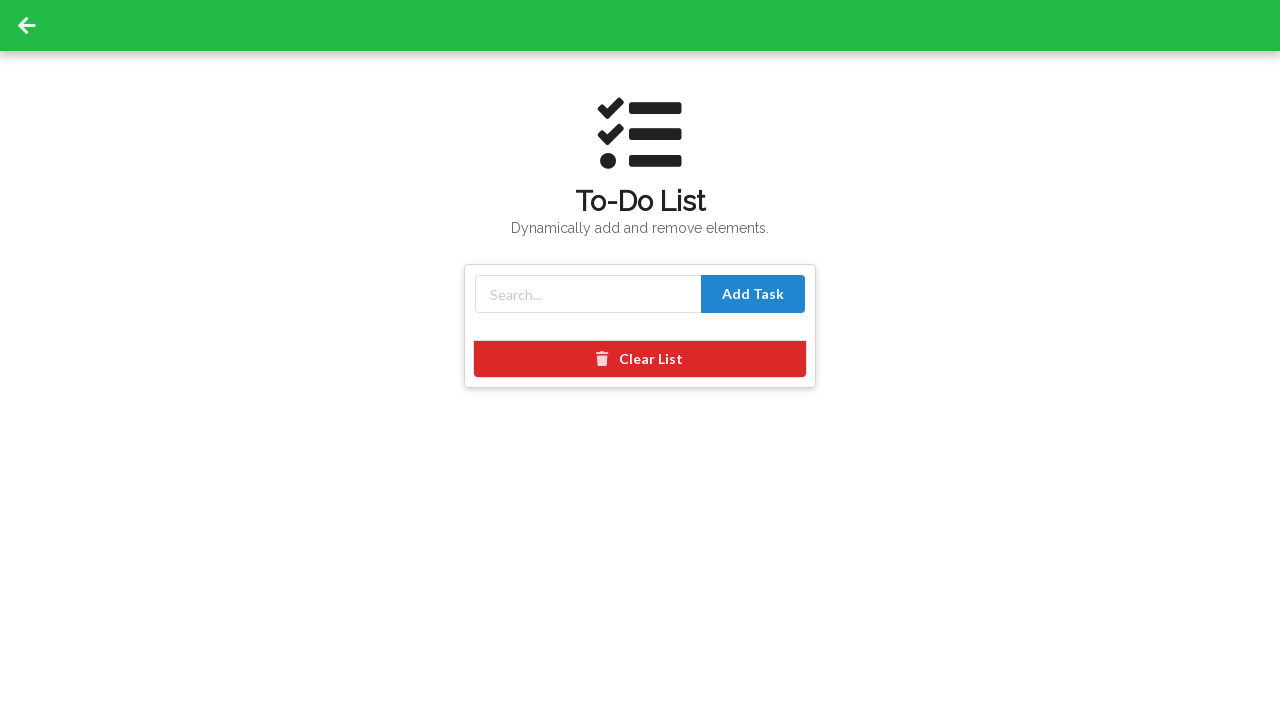

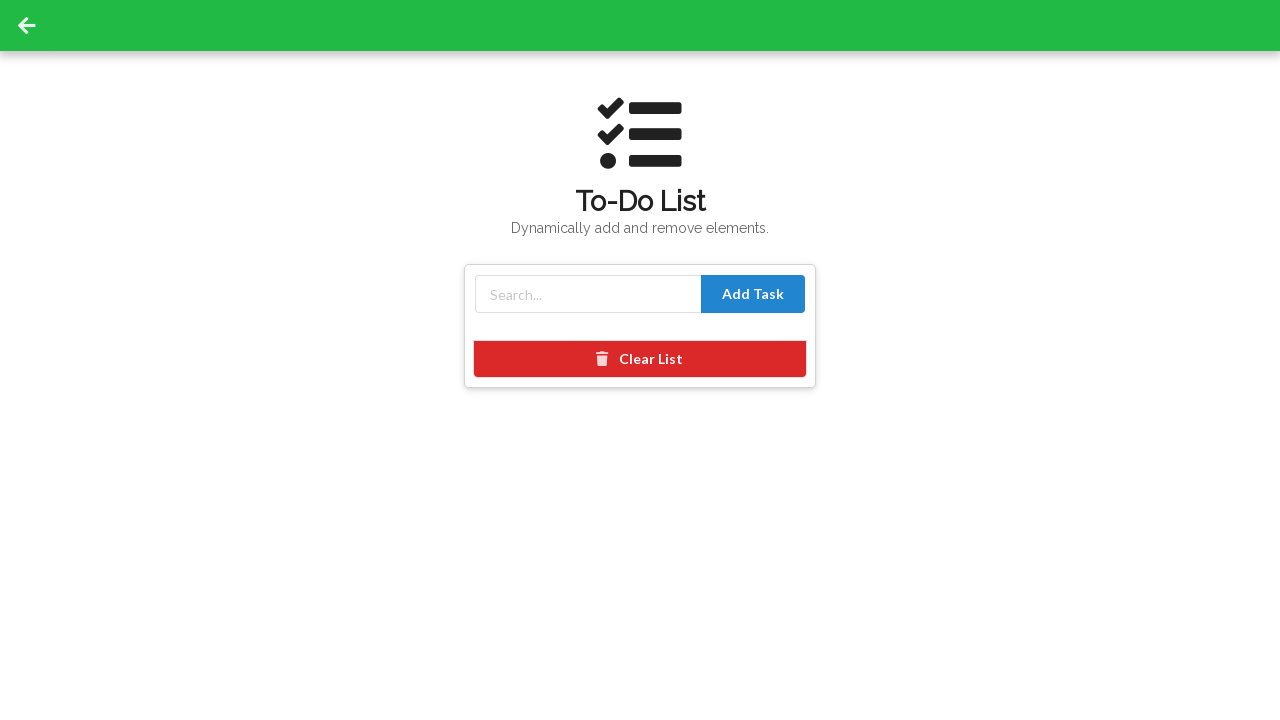